Tests JavaScript prompt alert functionality by clicking a button that triggers a prompt, entering text, and accepting the alert

Starting URL: https://the-internet.herokuapp.com/javascript_alerts

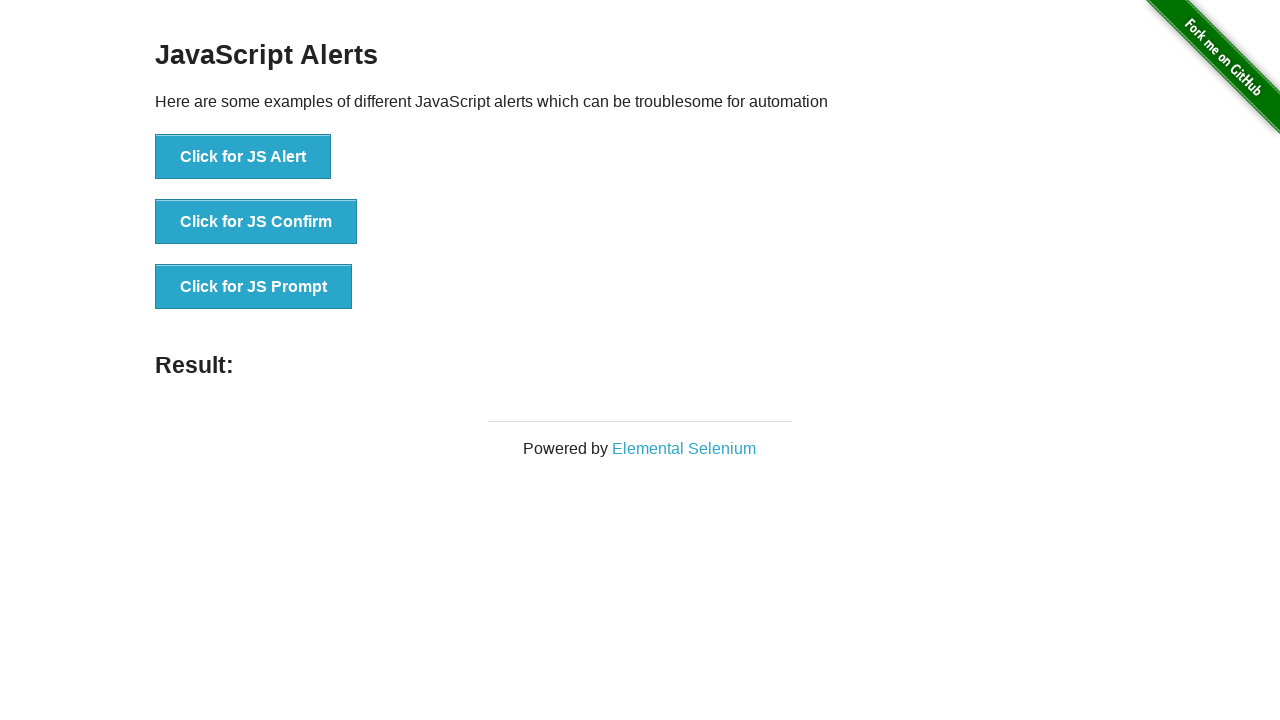

Clicked the 'Click for JS Prompt' button to trigger JavaScript prompt at (254, 287) on xpath=//button[text()='Click for JS Prompt']
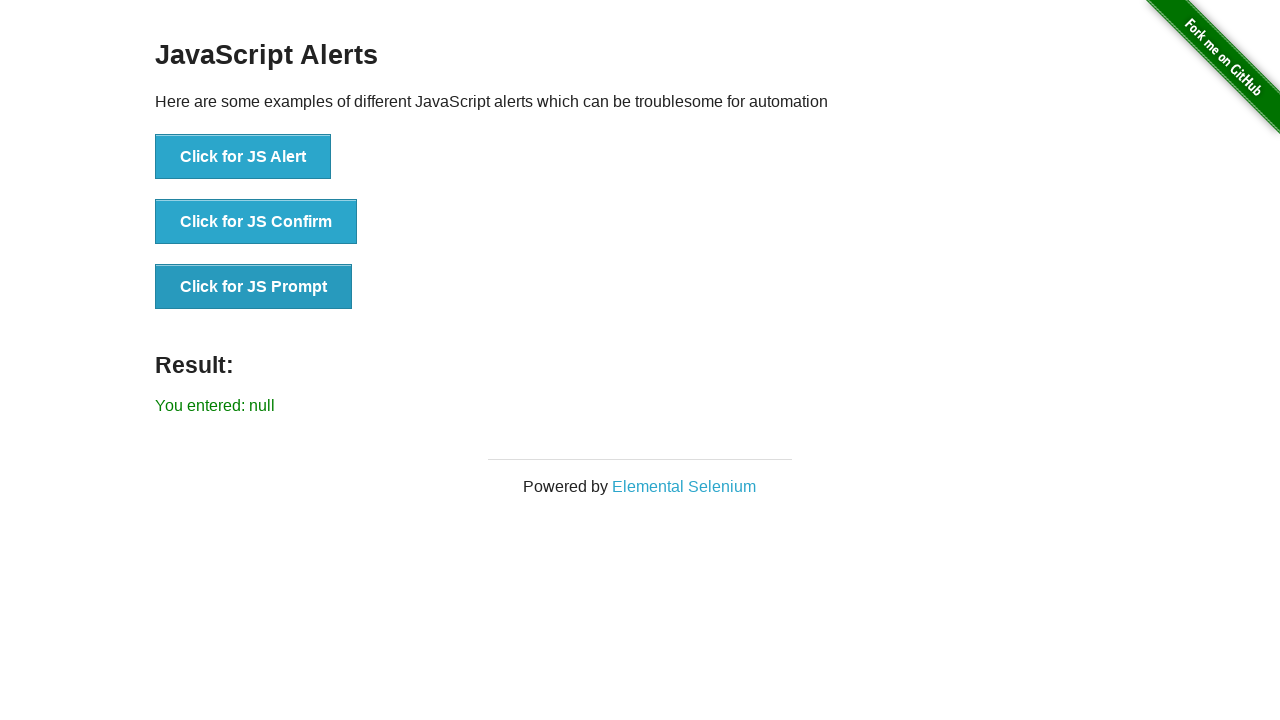

Set up dialog handler to accept prompt with text 'Welcome'
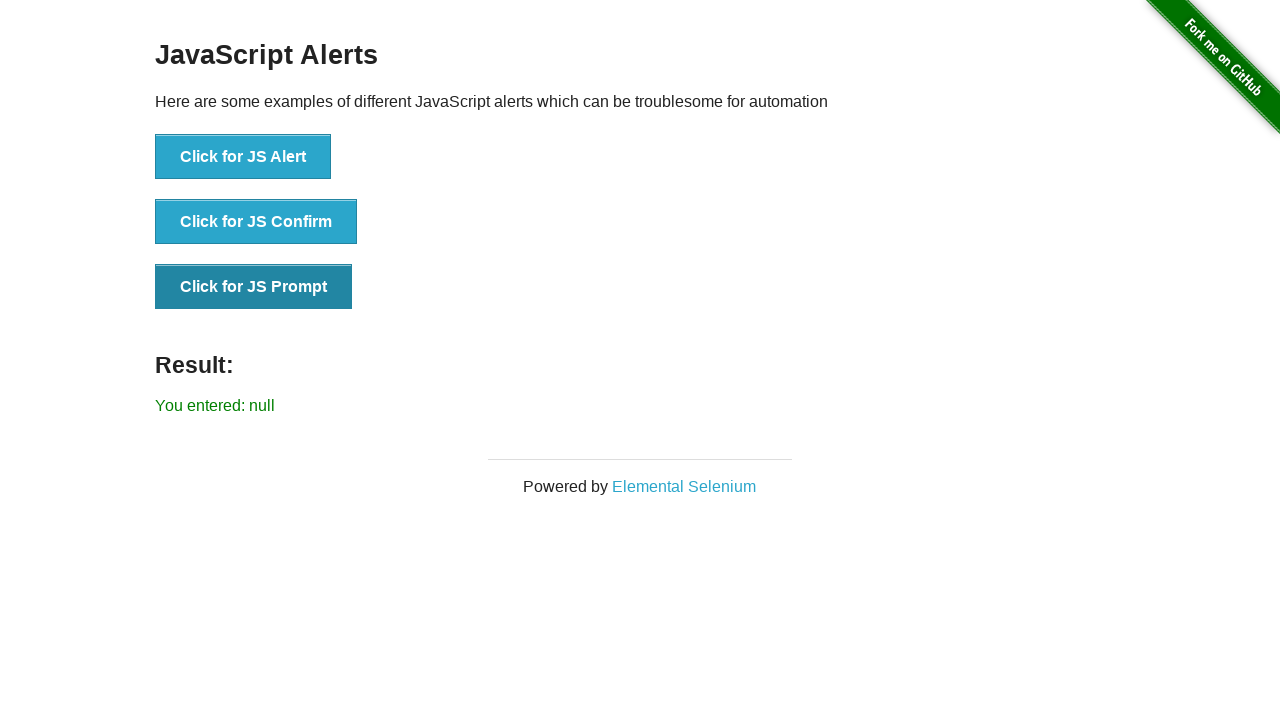

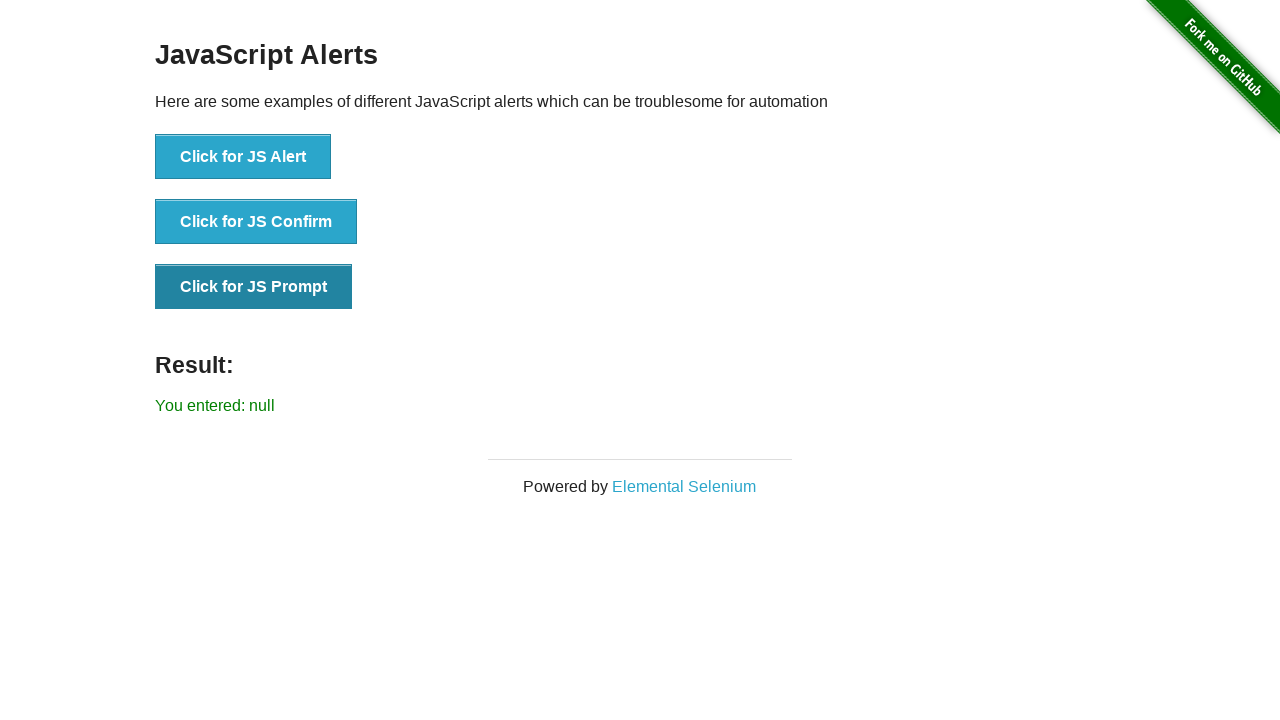